Tests alert handling functionality by triggering different types of JavaScript alerts and confirming or dismissing them

Starting URL: https://rahulshettyacademy.com/AutomationPractice/

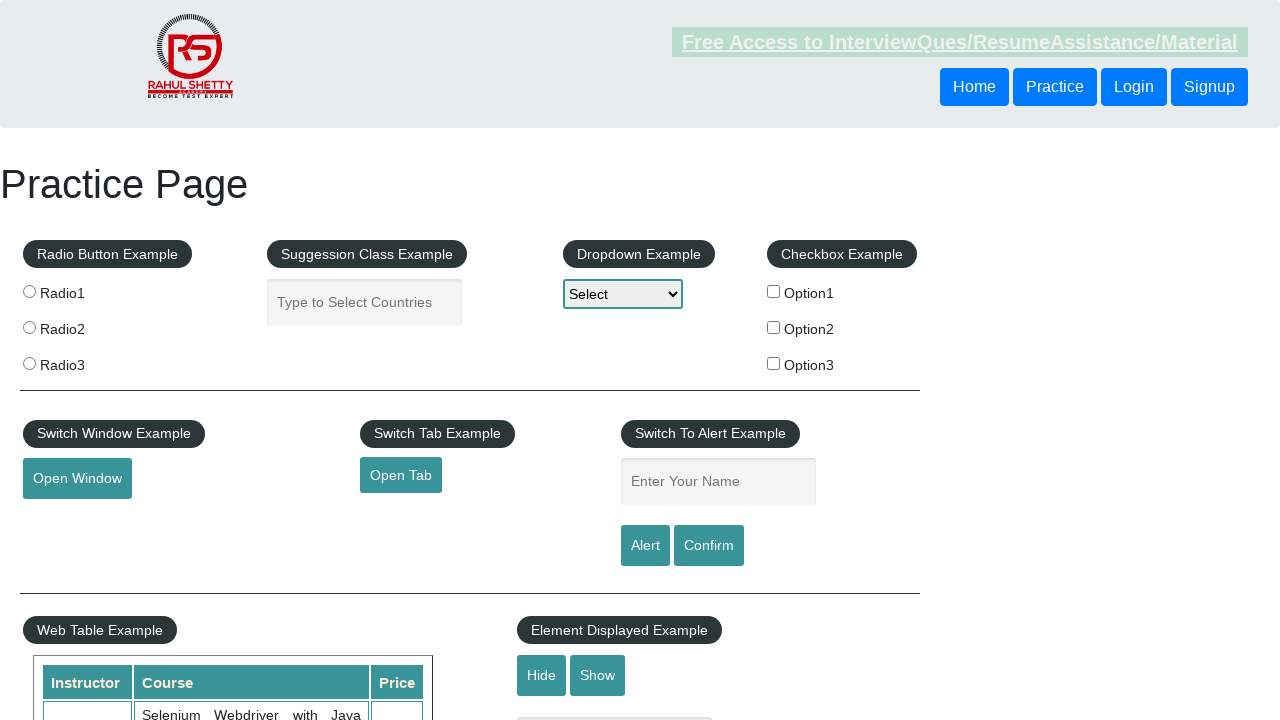

Filled name field with 'Option3' on #name
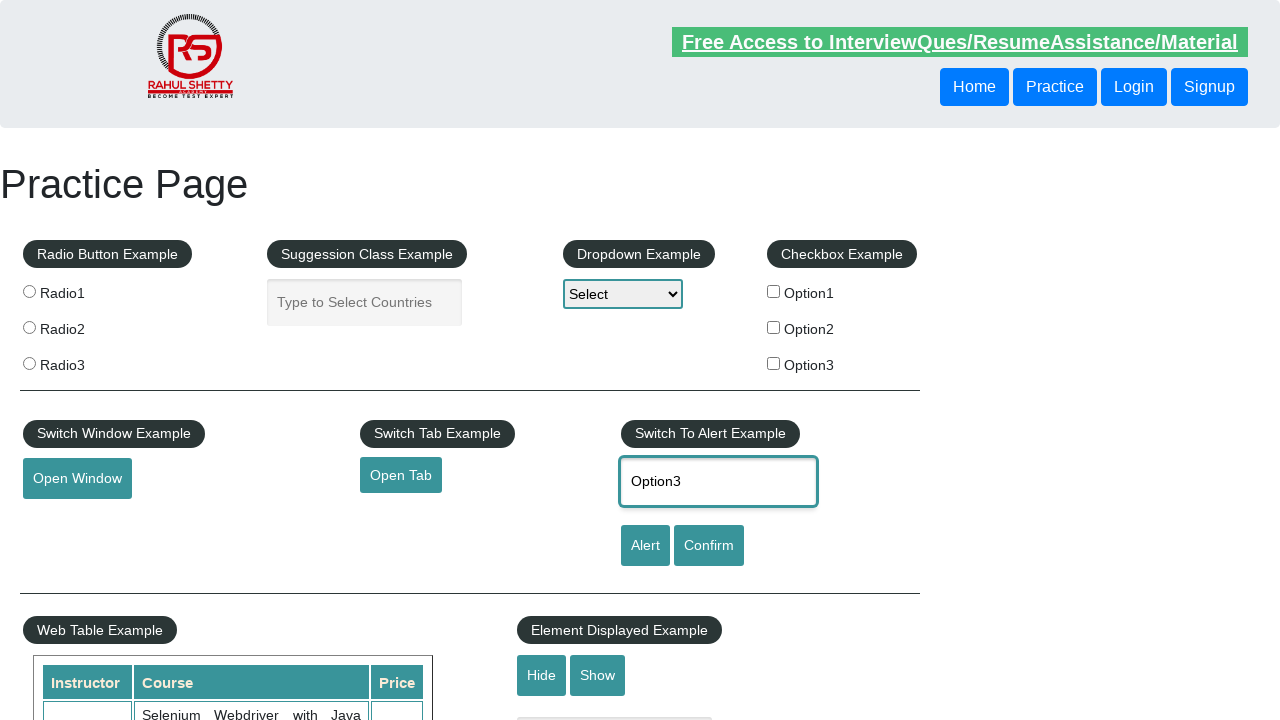

Clicked alert button to trigger first JavaScript alert at (645, 546) on #alertbtn
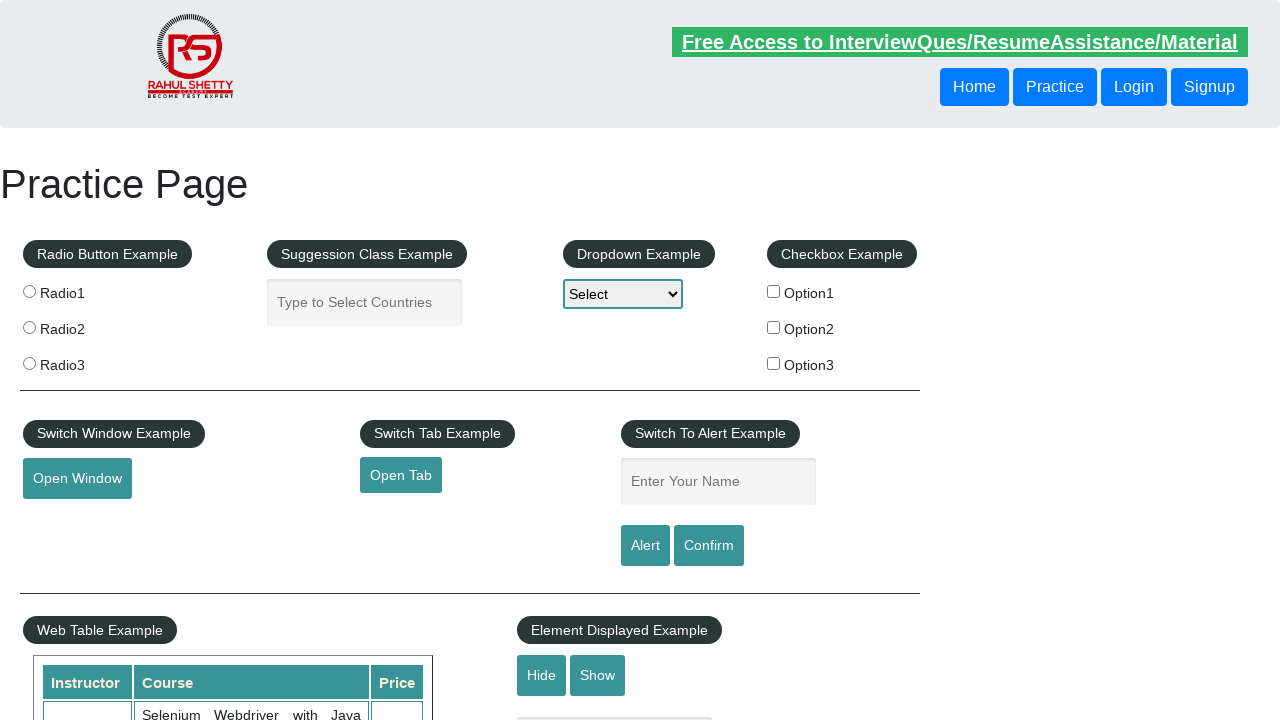

Set up dialog handler to accept alerts
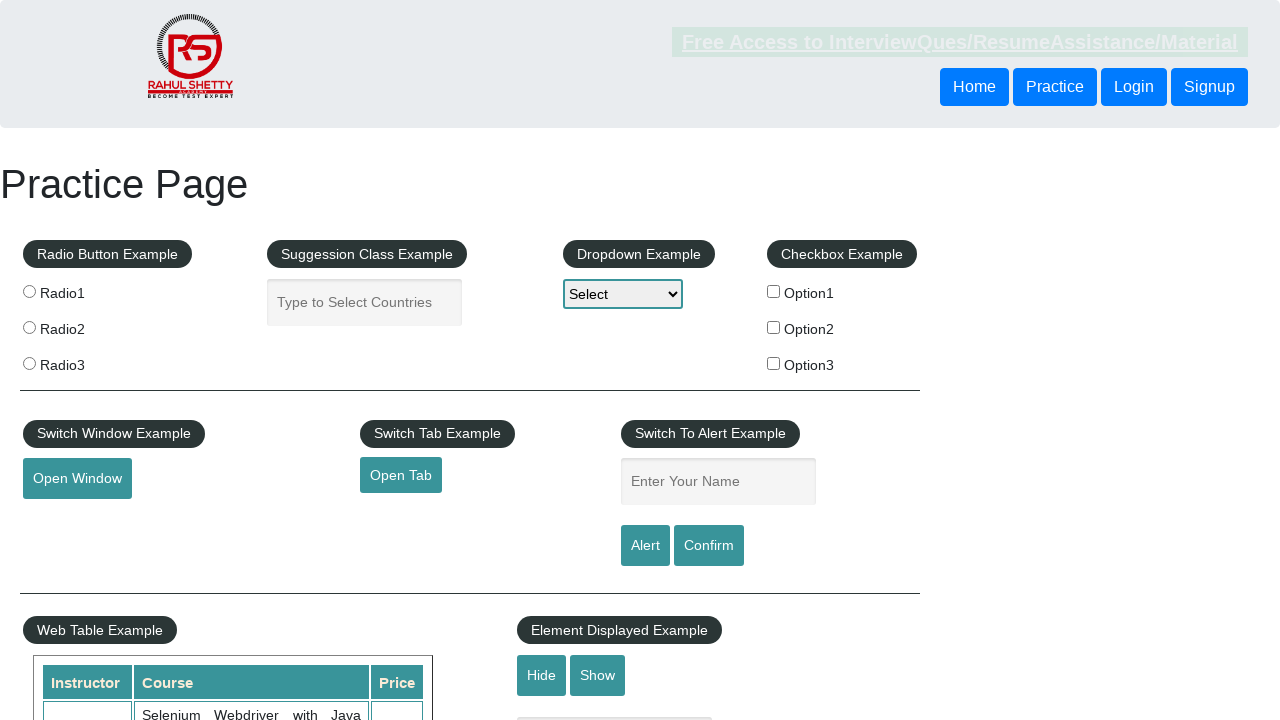

Clicked confirm button to trigger second alert at (709, 546) on #confirmbtn
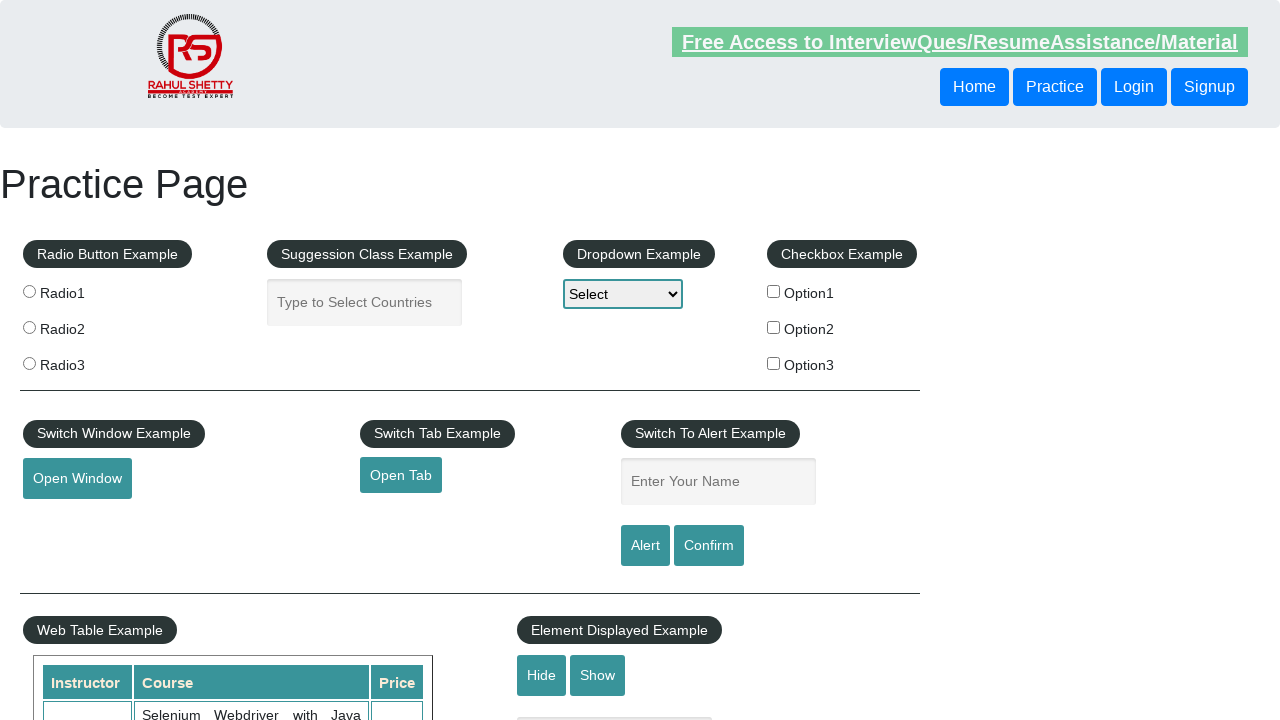

Set up one-time dialog handler to dismiss the confirm dialog
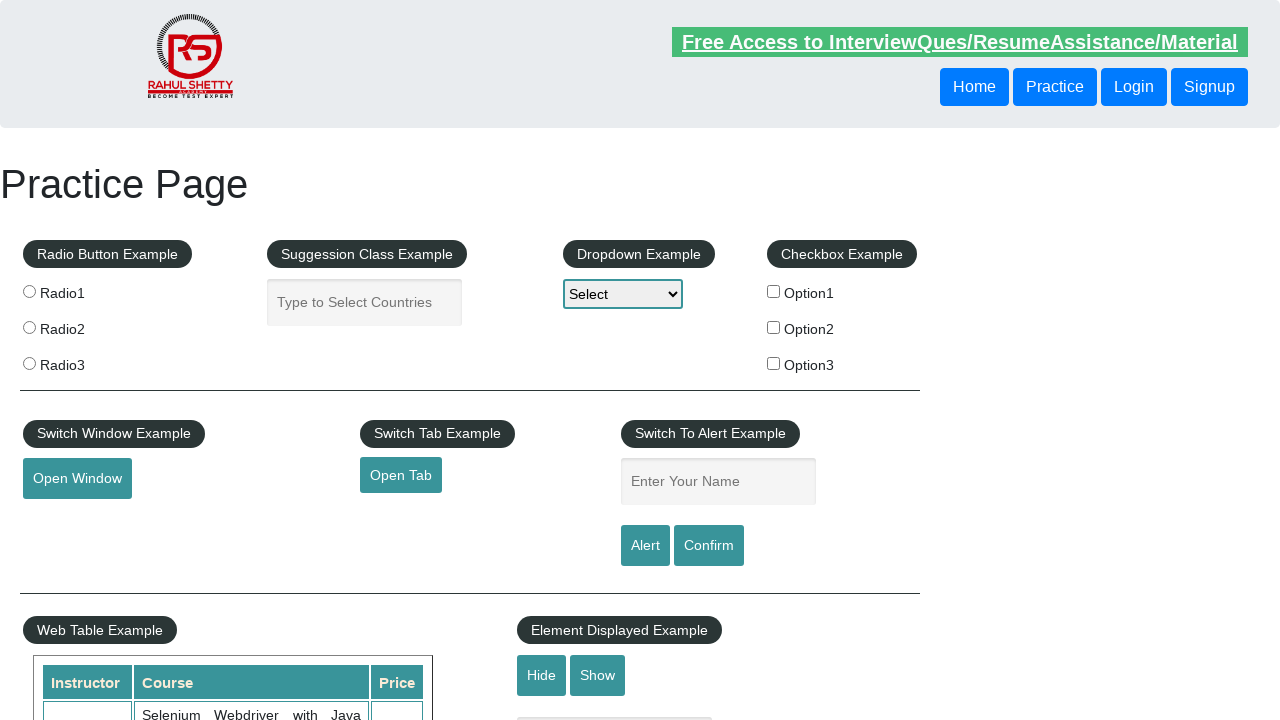

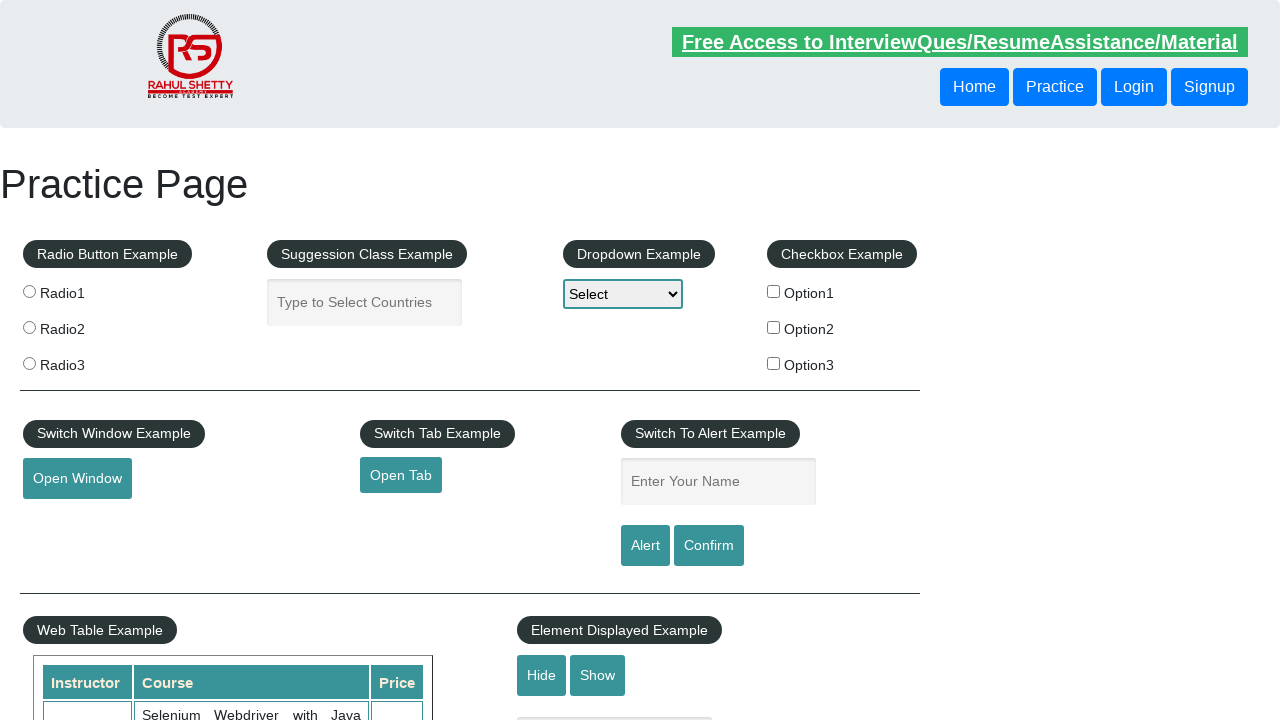